Opens a new browser tab by clicking the "New Tab" button and verifies the new tab opens

Starting URL: https://demoqa.com/browser-windows

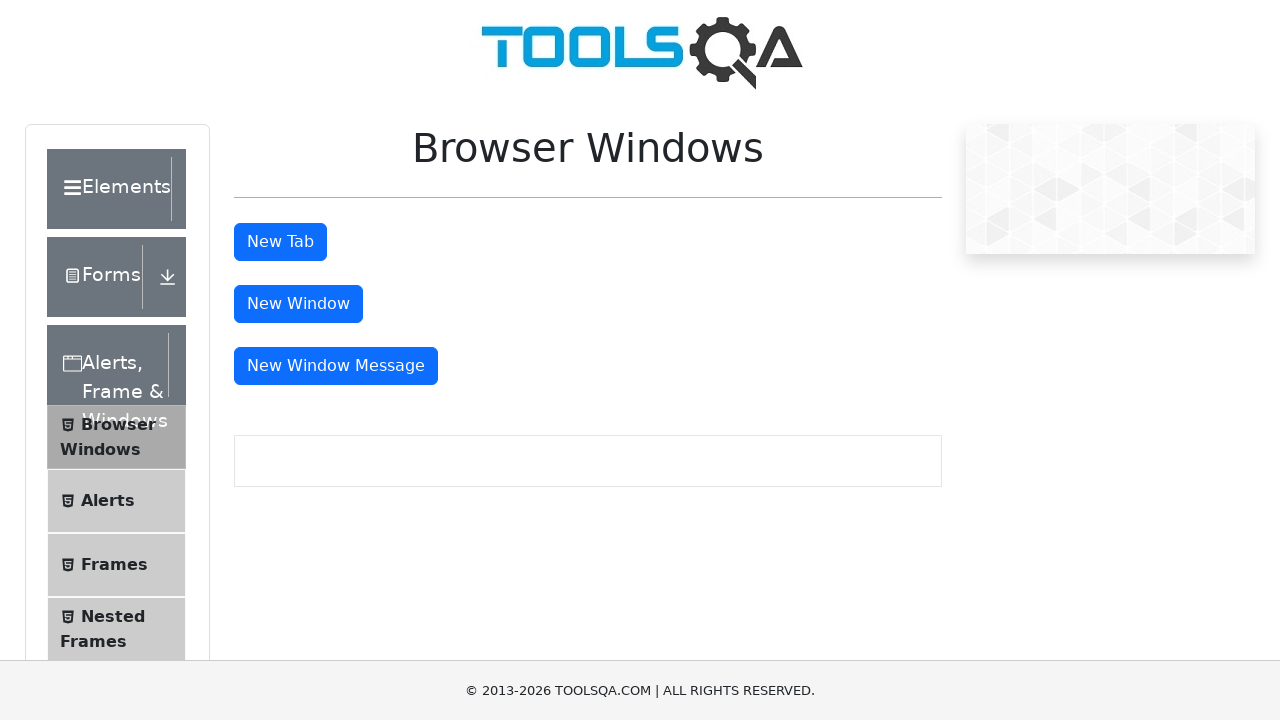

Clicked the 'New Tab' button at (280, 242) on #tabButton
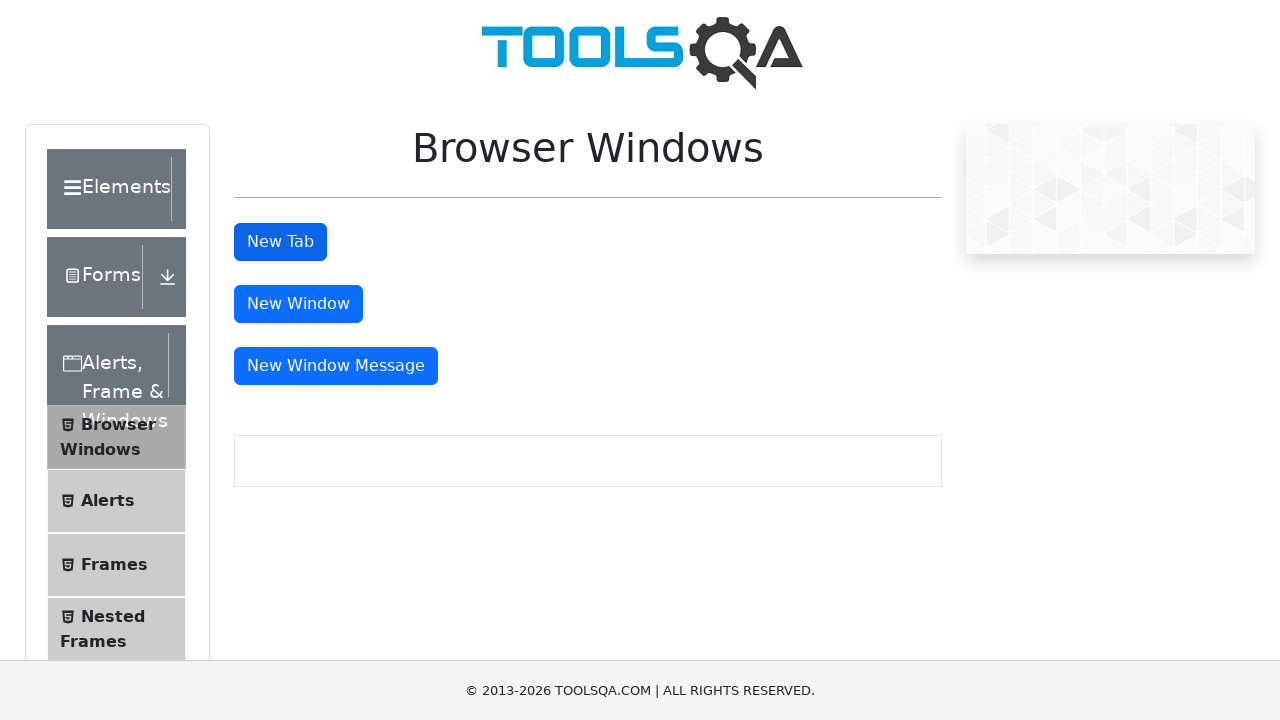

New tab opened after clicking 'New Tab' button at (280, 242) on #tabButton
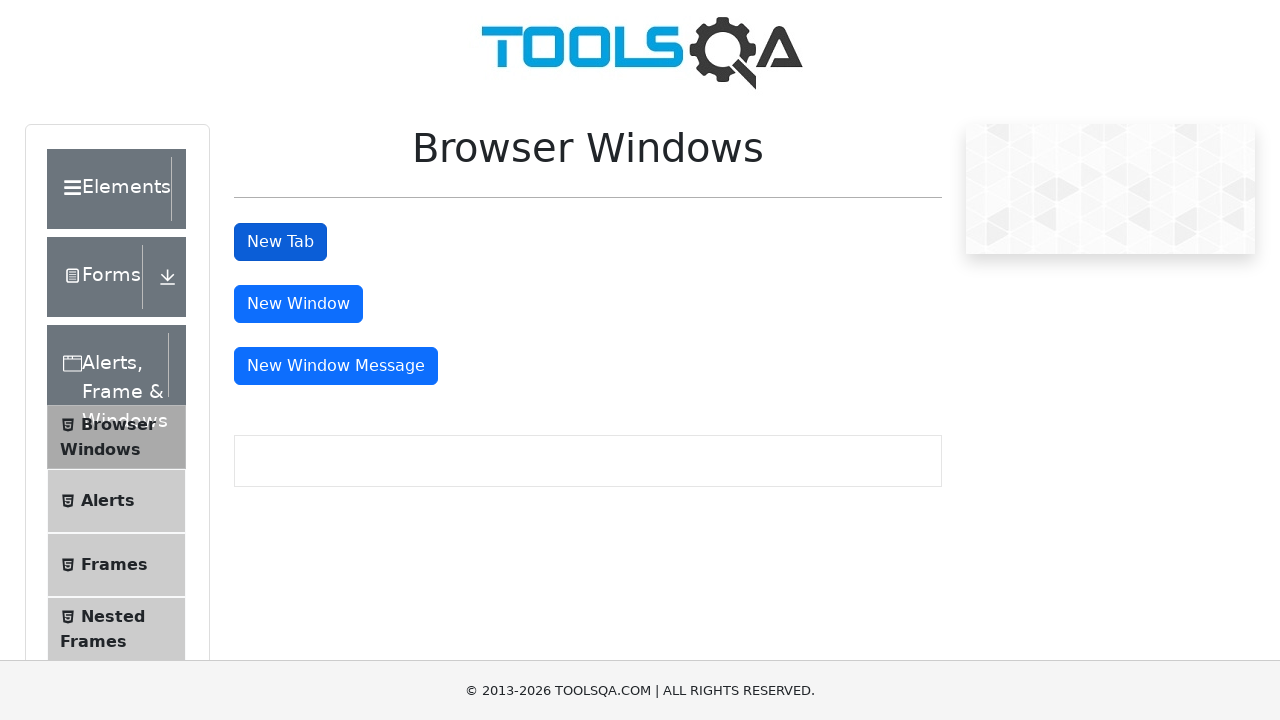

Switched to the new tab
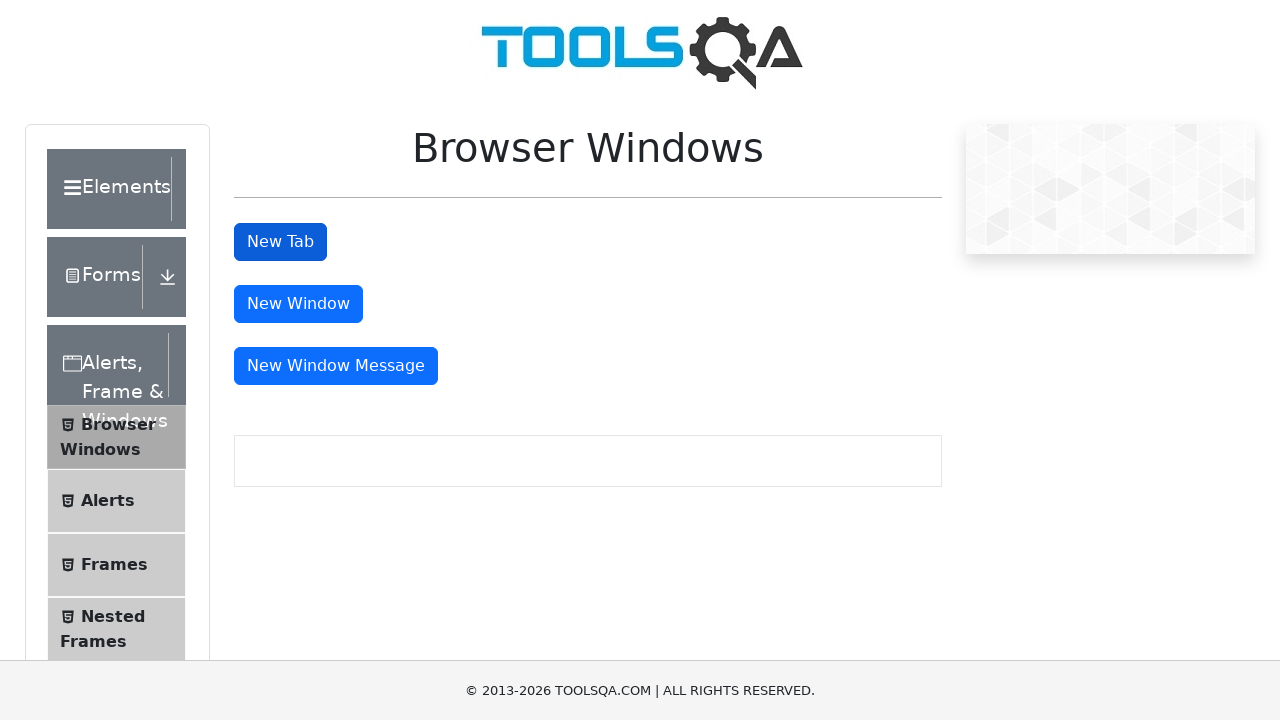

Sample heading element loaded in new tab, verifying new tab opened successfully
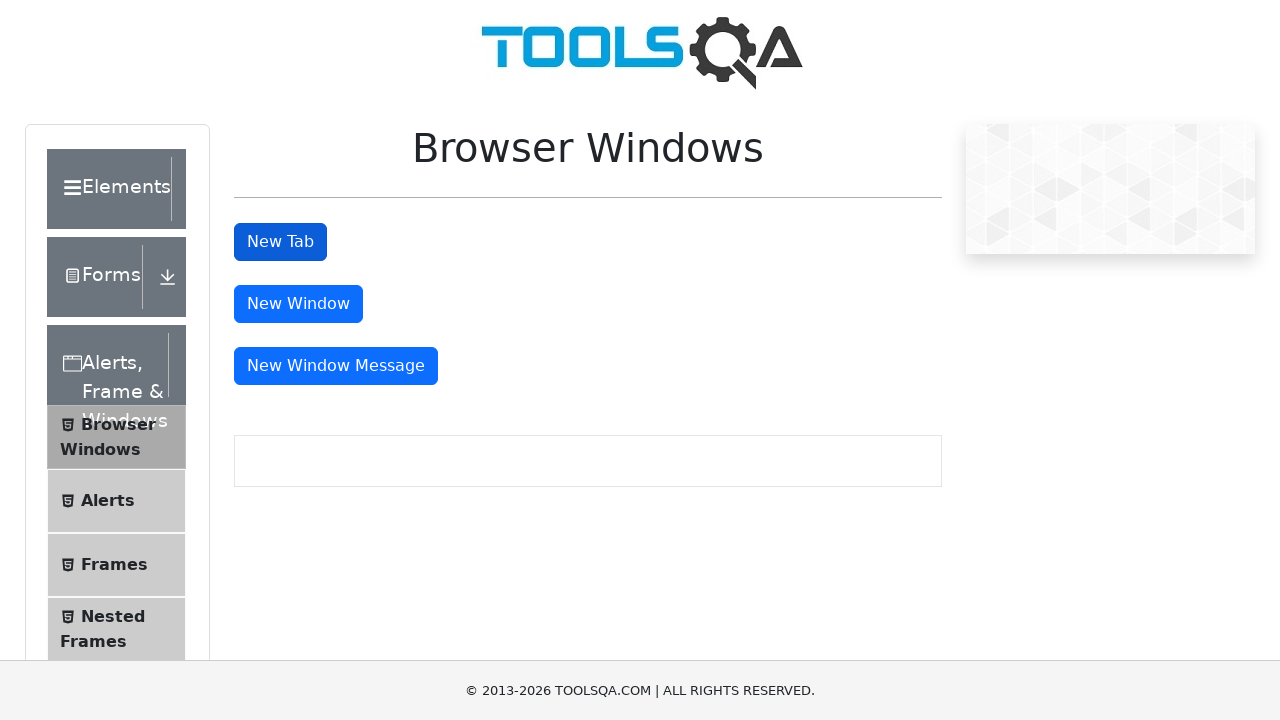

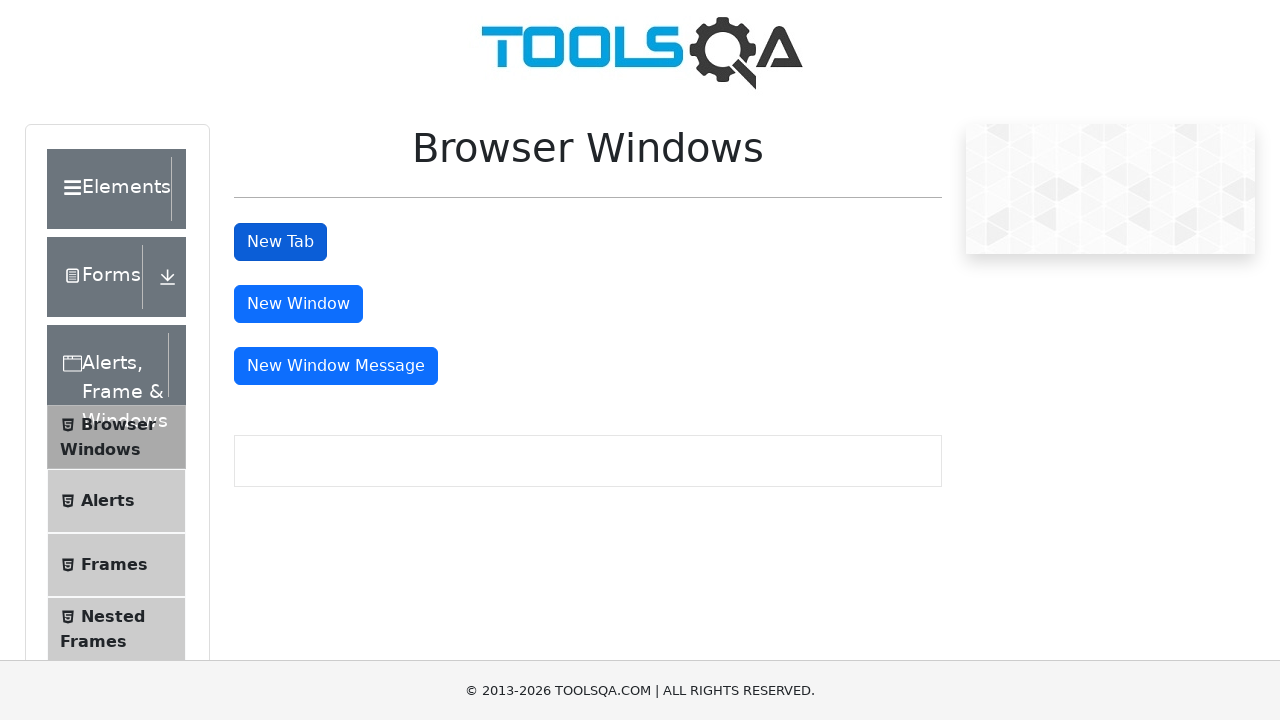